Demonstrates browser navigation operations including page refresh, navigating to another site, and using back/forward browser history controls between Gmail and YouTube.

Starting URL: https://www.gmail.com

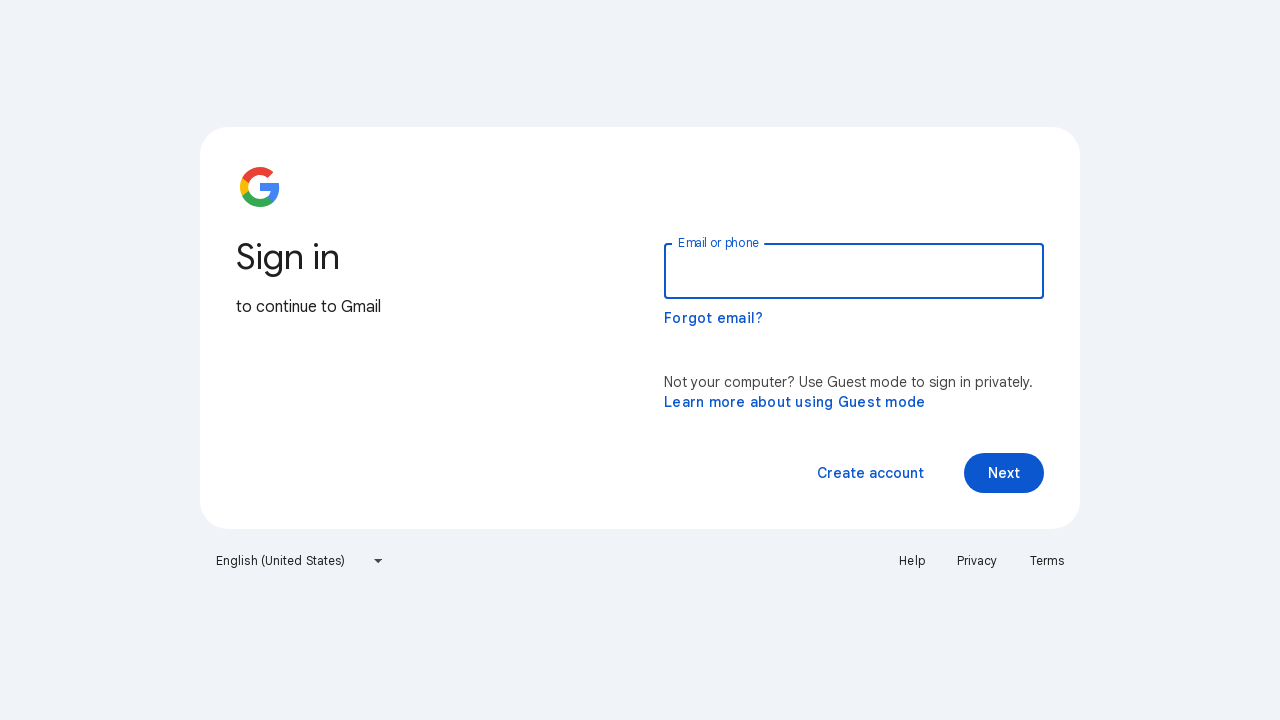

Reloaded Gmail page
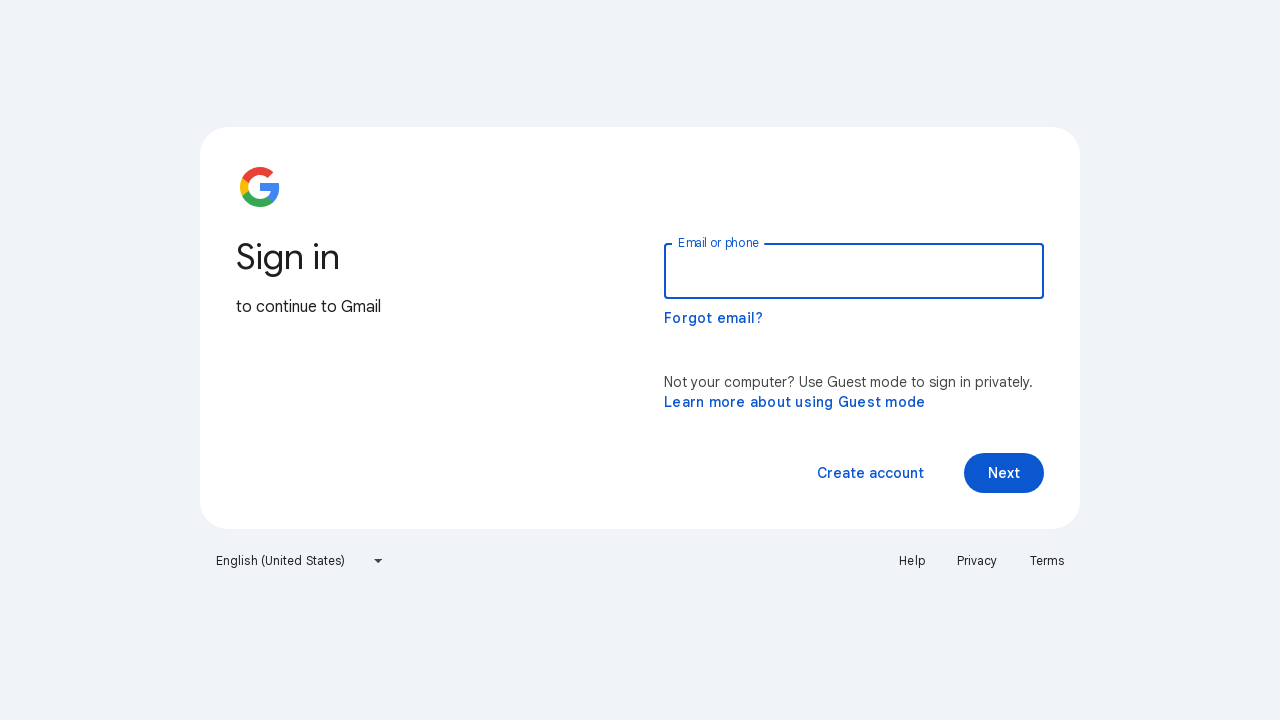

Navigated to YouTube
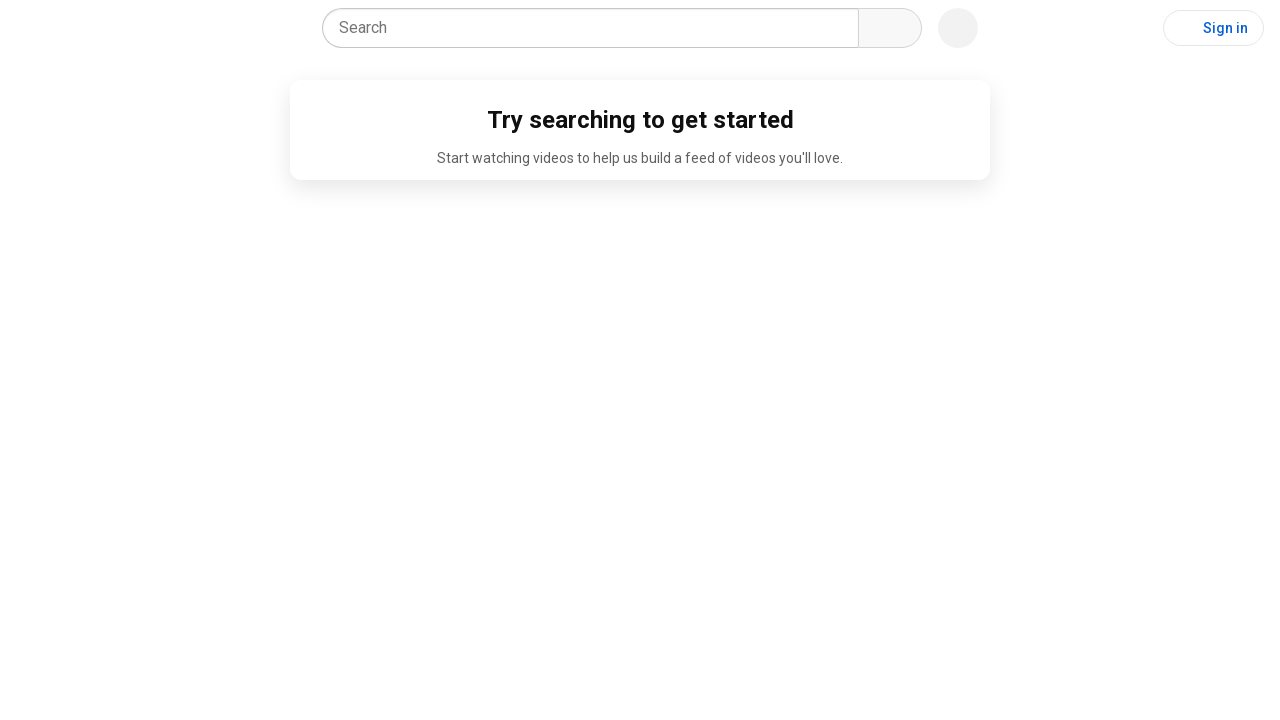

Navigated back in browser history to Gmail
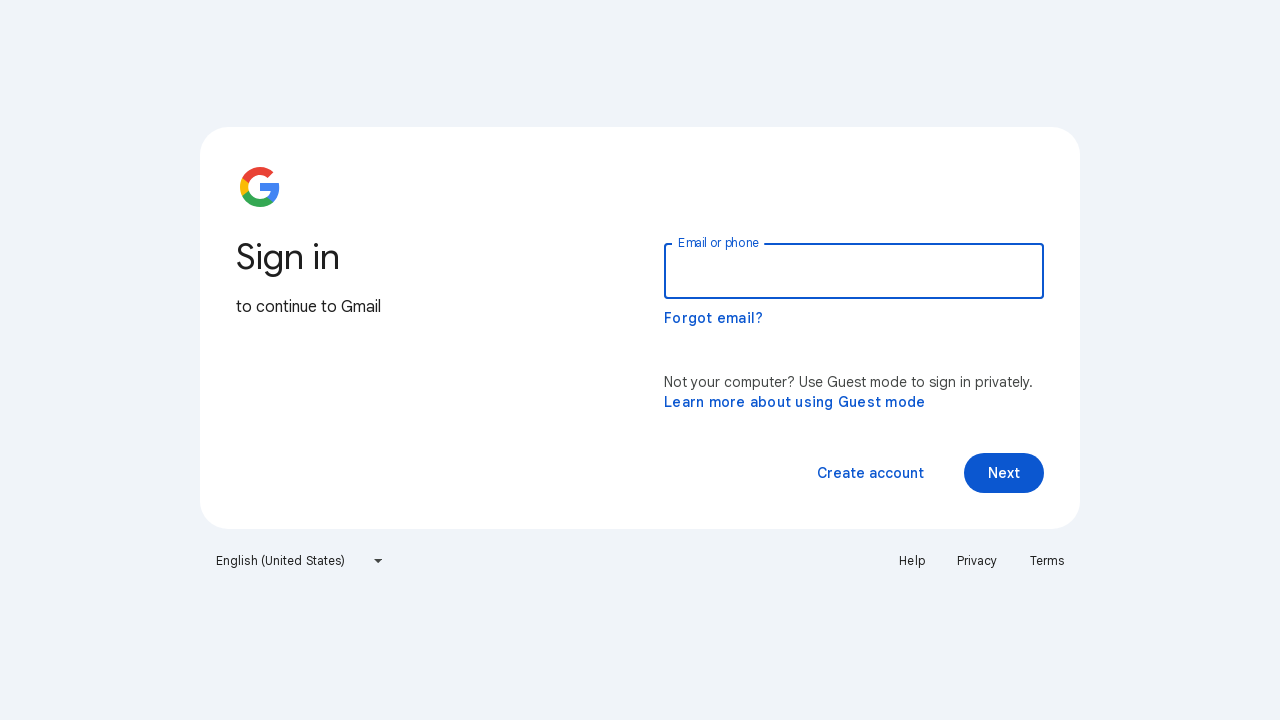

Navigated forward in browser history to YouTube
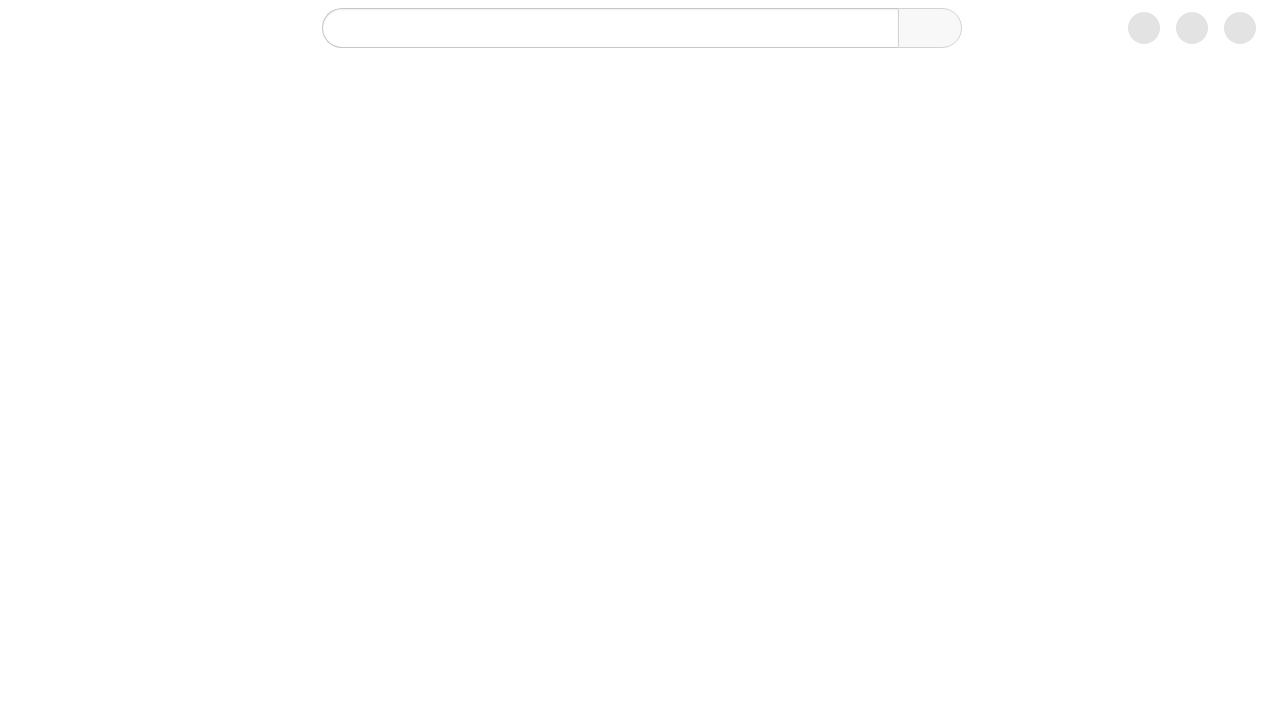

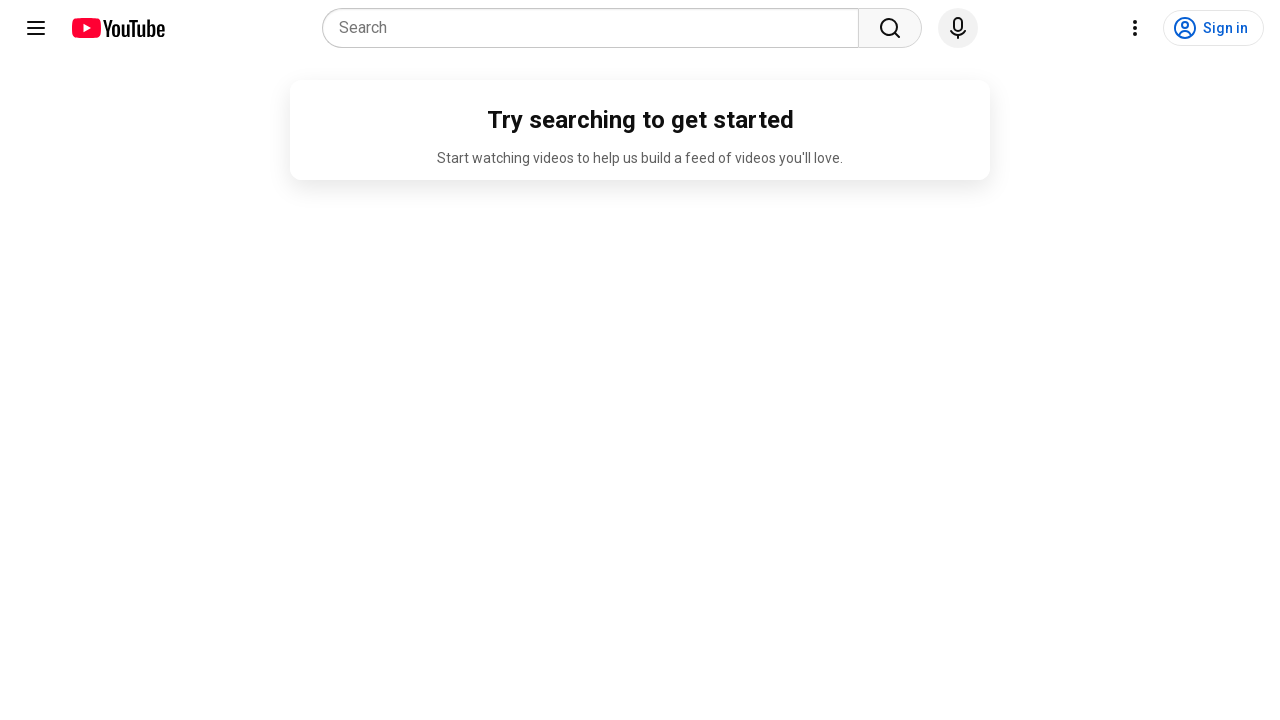